Navigates to the Rahul Shetty Academy Automation Practice page and maximizes the browser window.

Starting URL: https://rahulshettyacademy.com/AutomationPractice/

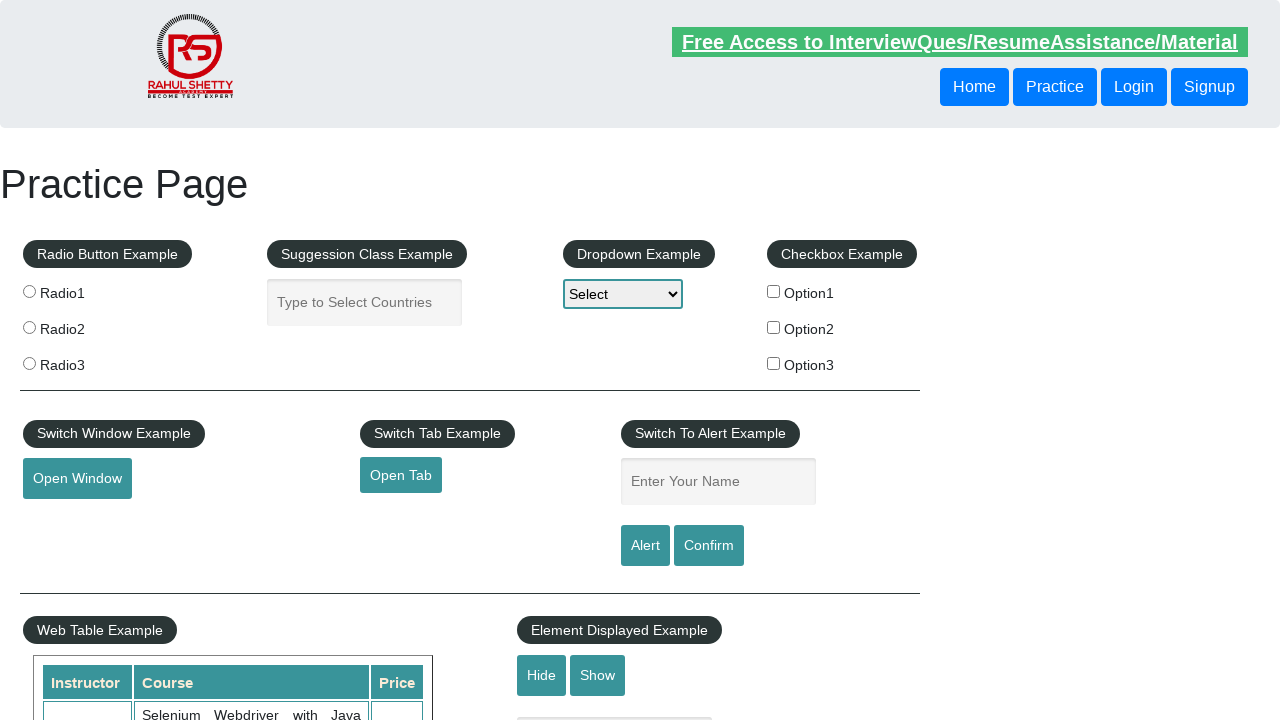

Waited for DOM content to be loaded on Rahul Shetty Academy Automation Practice page
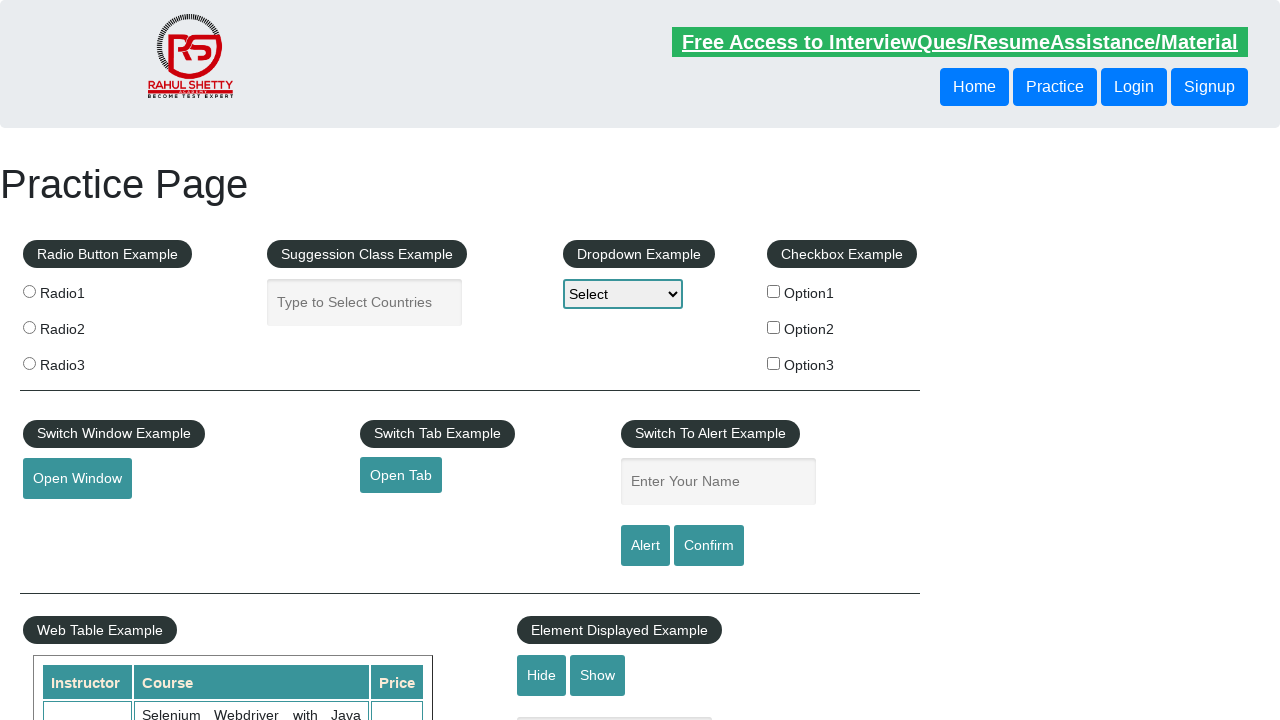

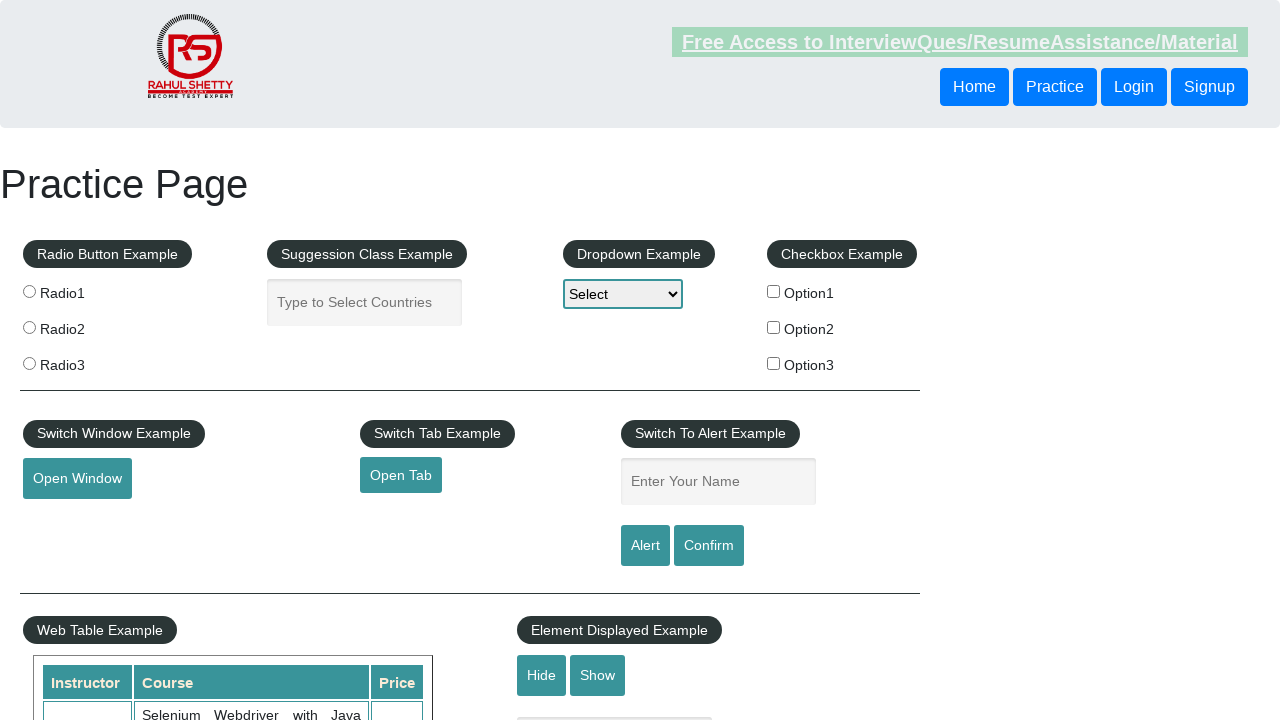